Tests clicking the A/B Testing link and verifies navigation to the correct URL

Starting URL: https://the-internet.herokuapp.com/

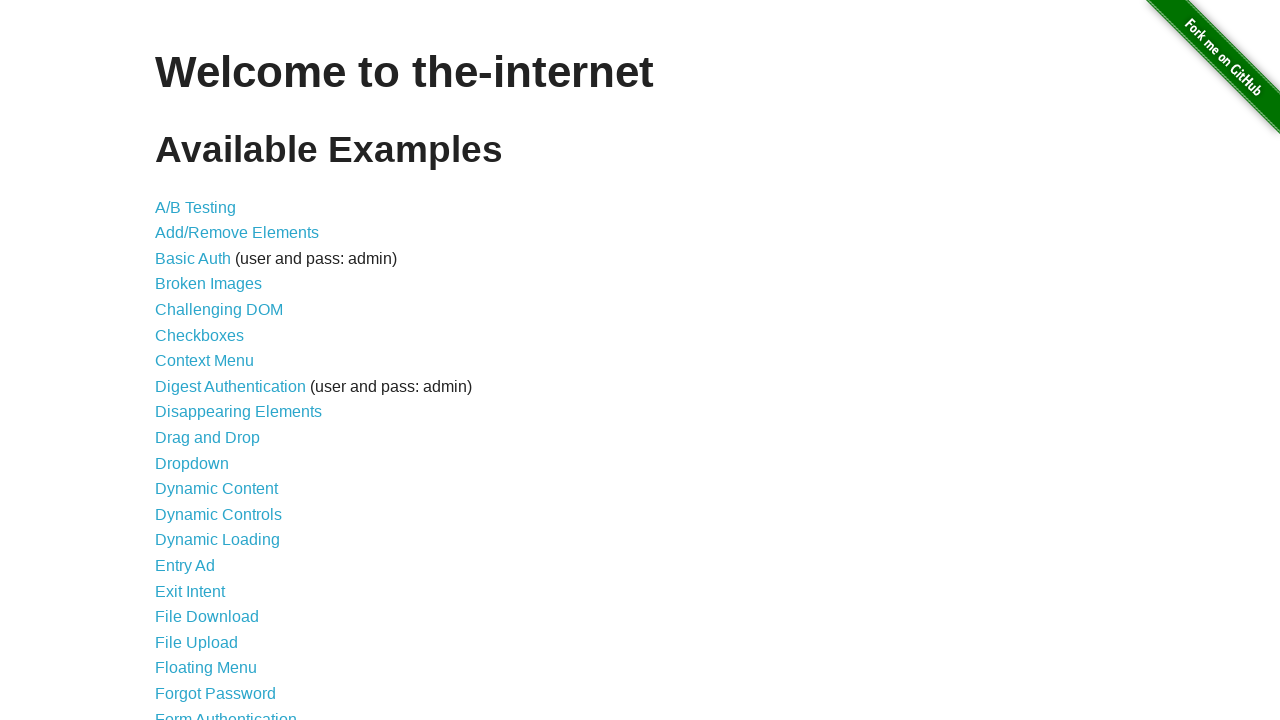

Clicked on the A/B Testing link at (196, 207) on text=A/B Testing
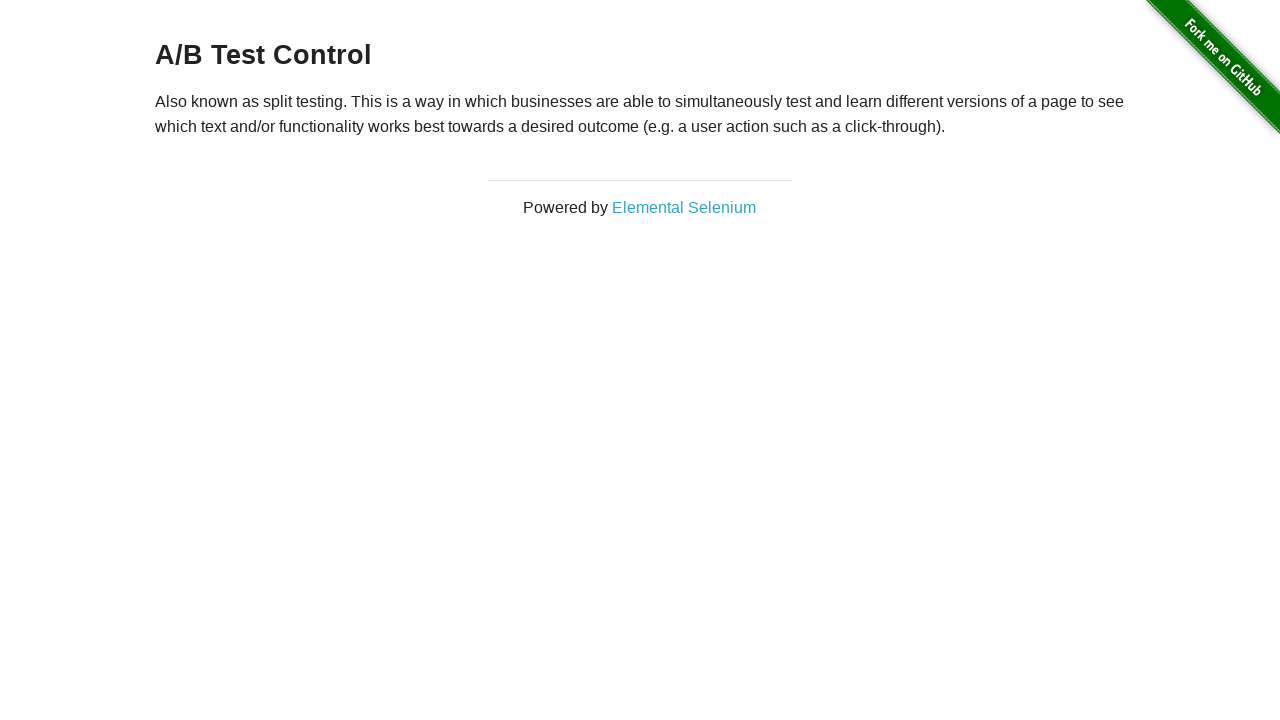

Waited for navigation to A/B Testing page
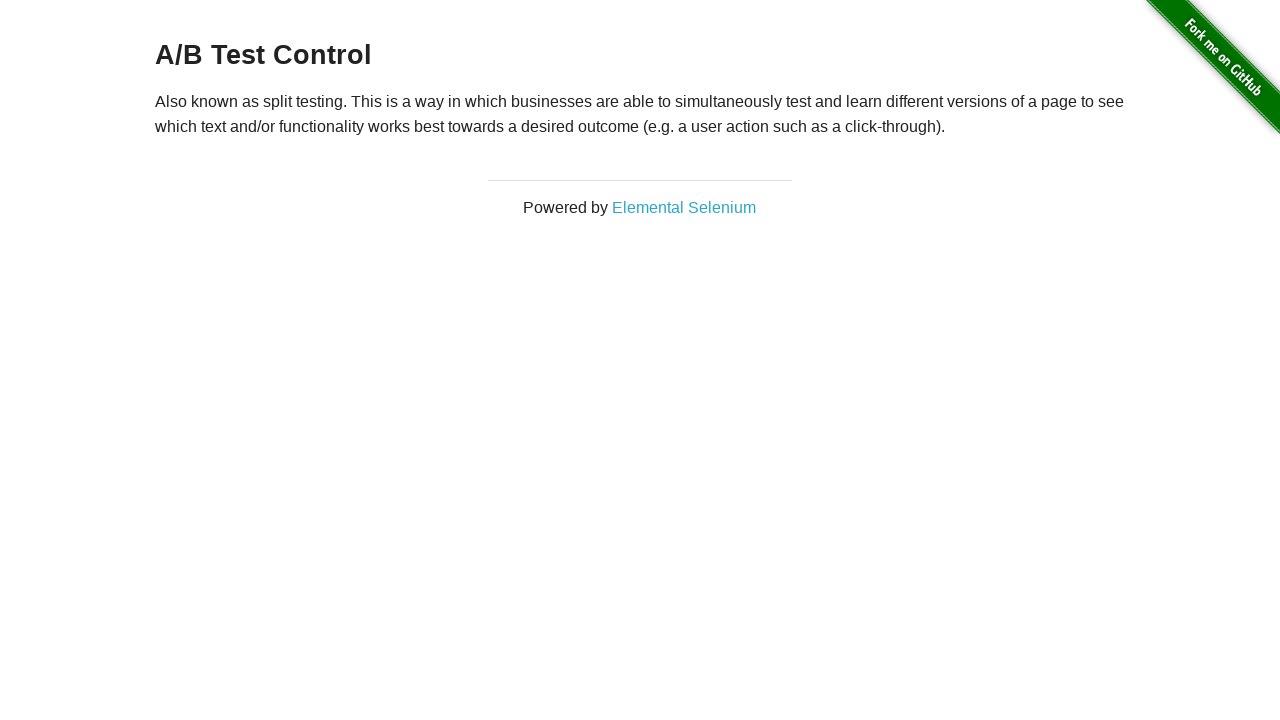

Verified URL is https://the-internet.herokuapp.com/abtest
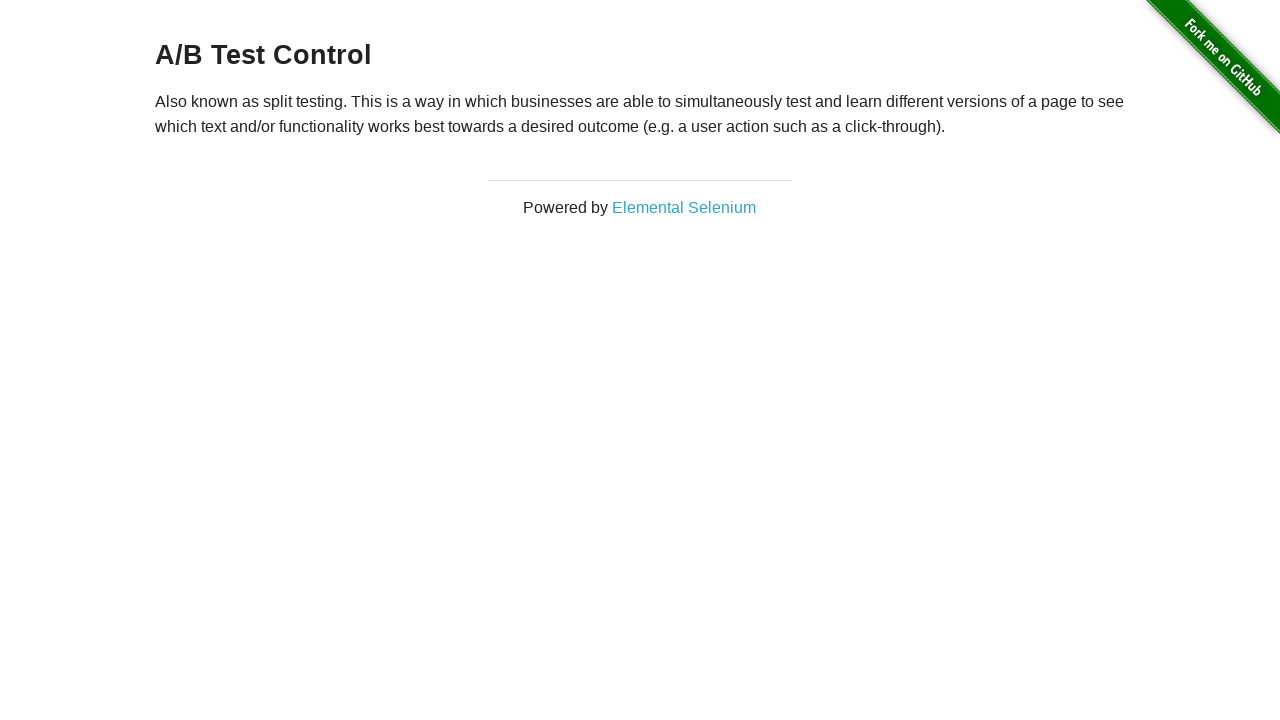

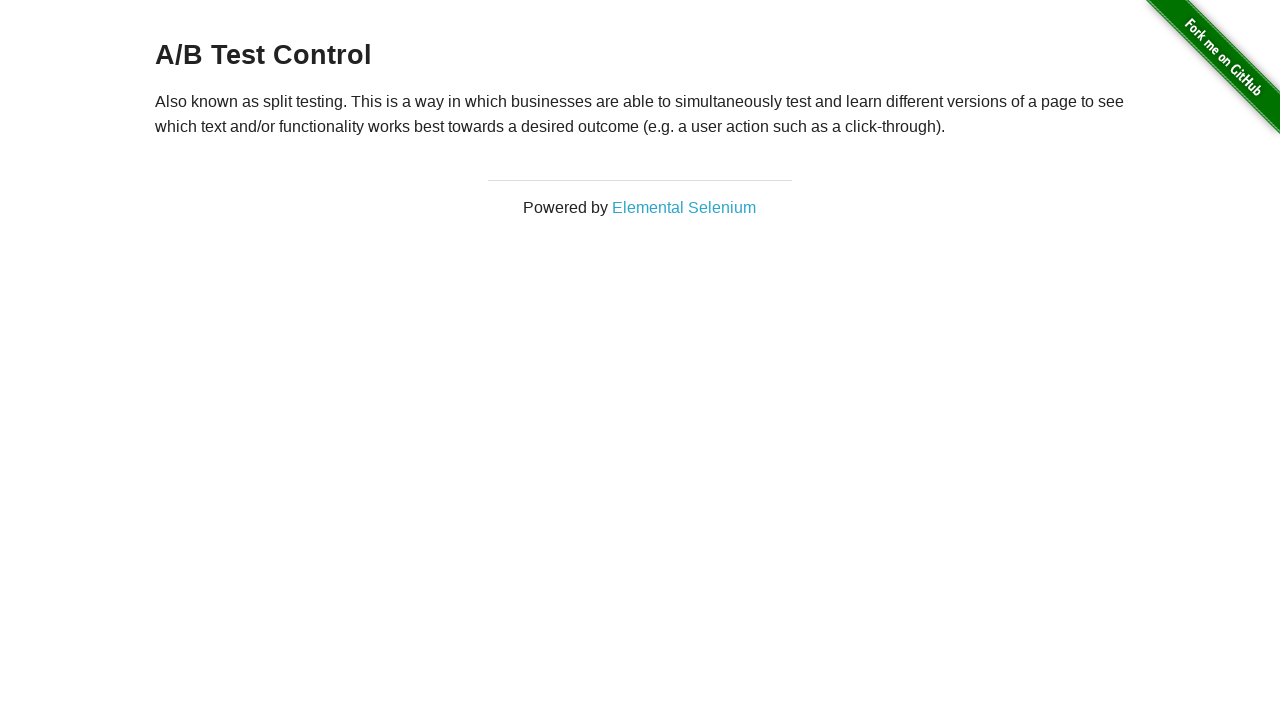